Tests dynamic controls functionality by clicking an enable button, waiting for a text input to become enabled/clickable, then entering text into it.

Starting URL: https://the-internet.herokuapp.com/dynamic_controls

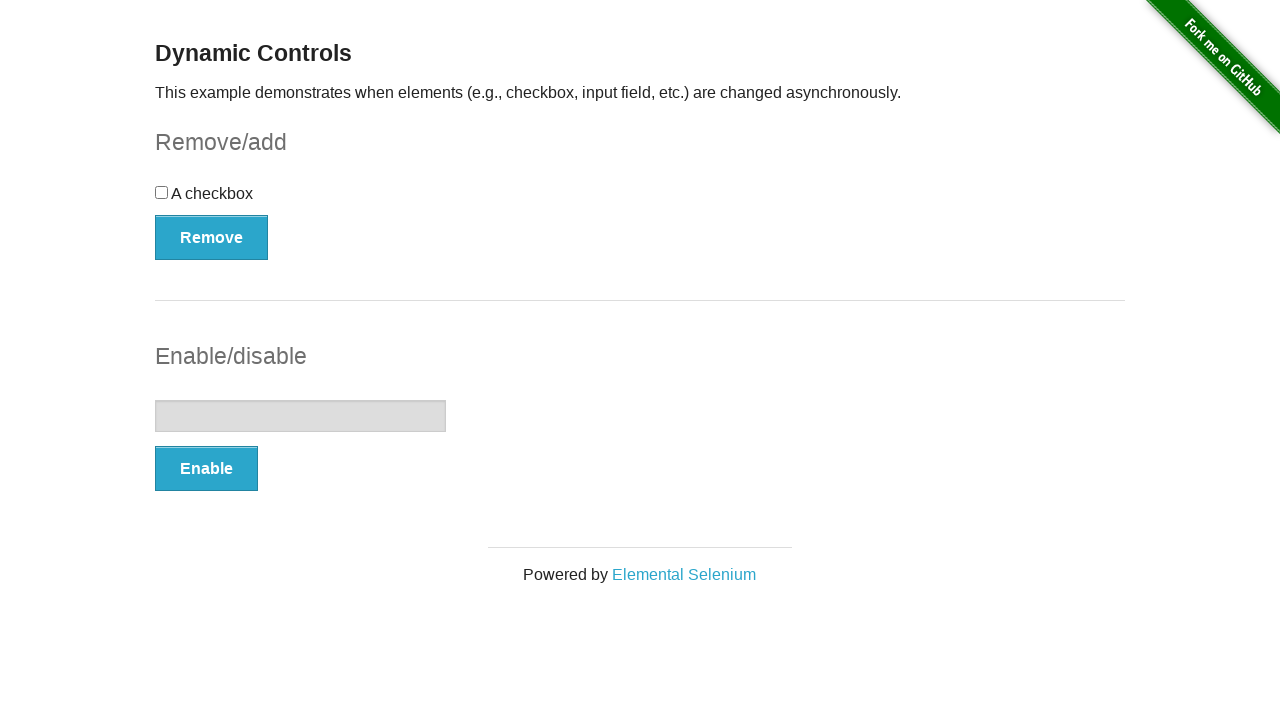

Clicked the enable button in the input-example form at (206, 469) on xpath=//form[@id='input-example']//button
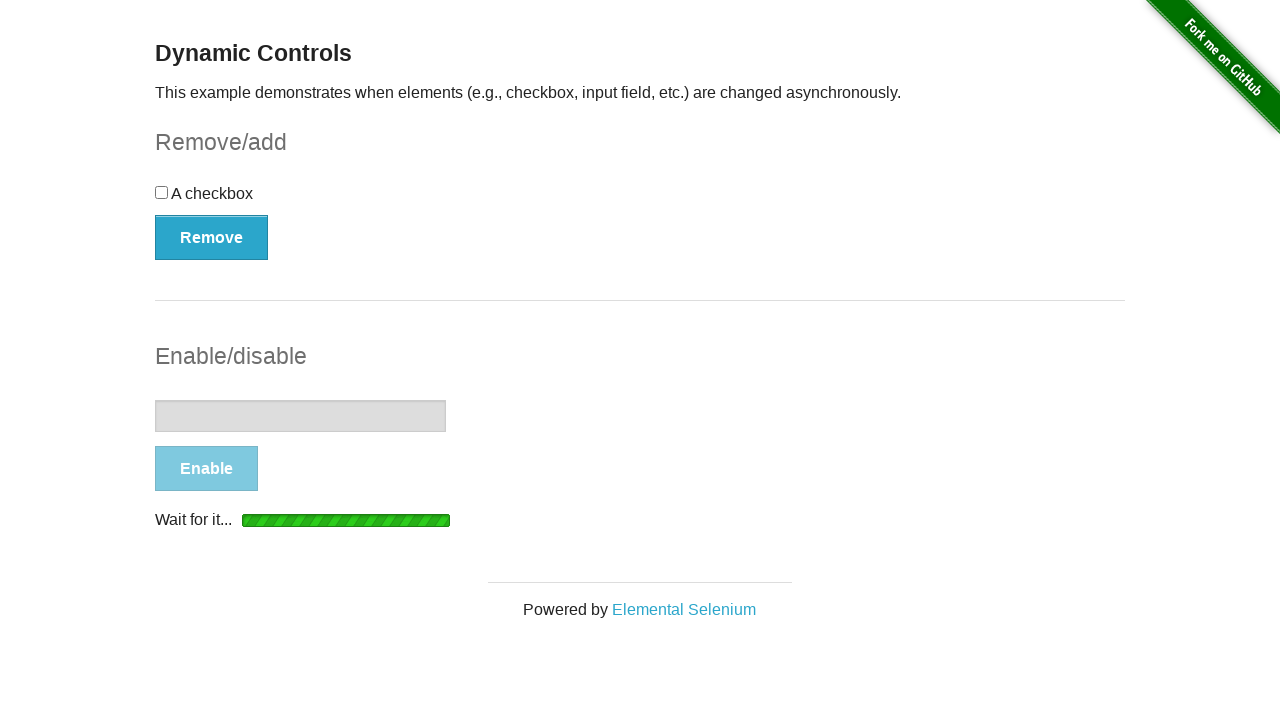

Text input became visible
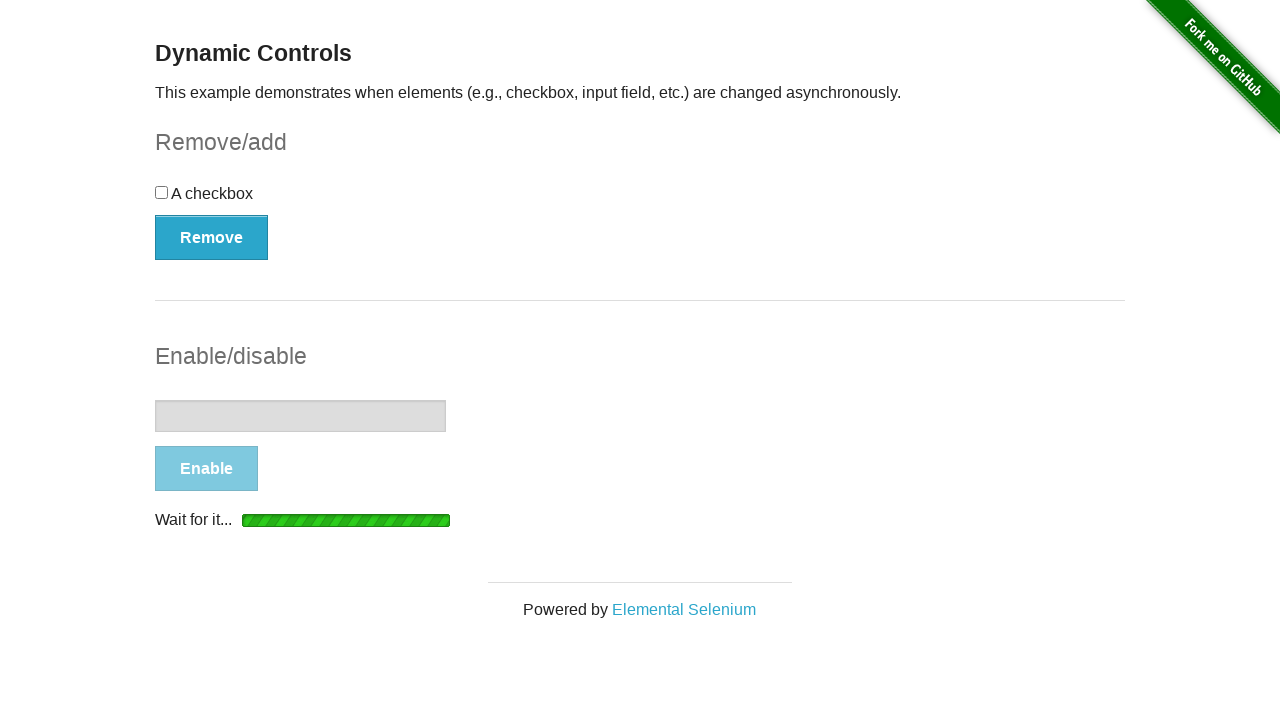

Text input became enabled and clickable
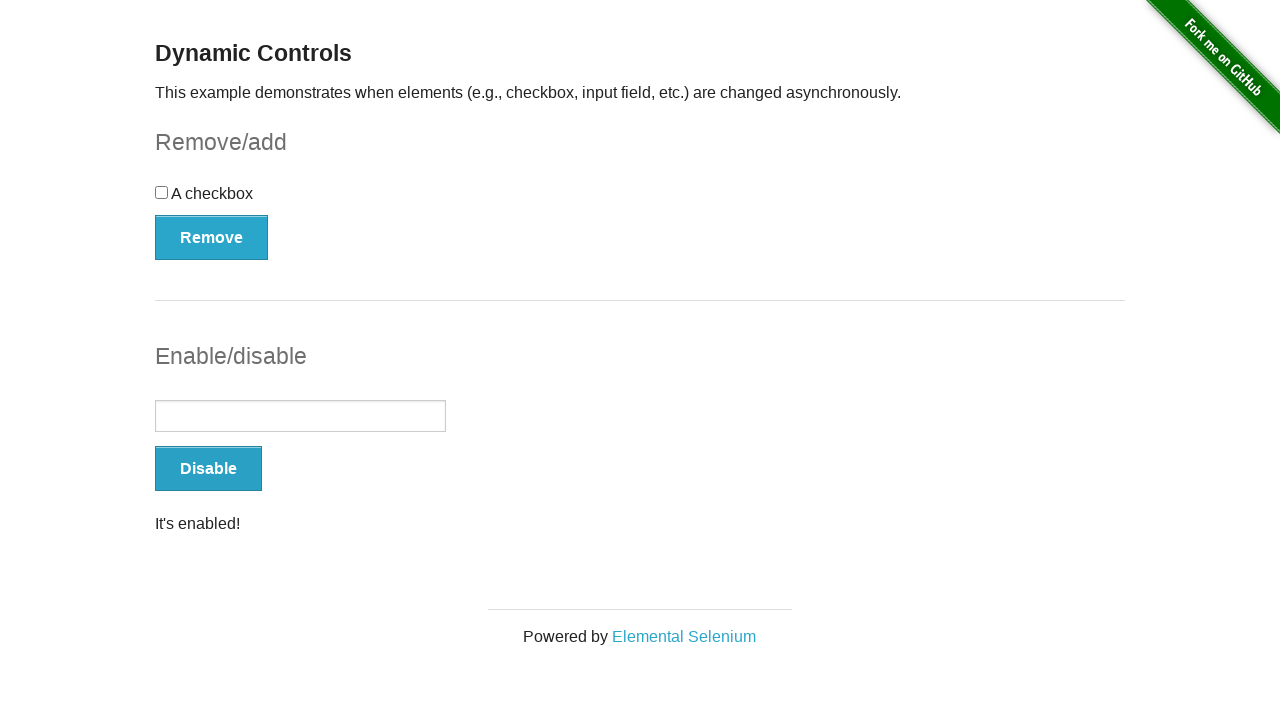

Entered 'hello world' into the enabled text input field on input[type='text']
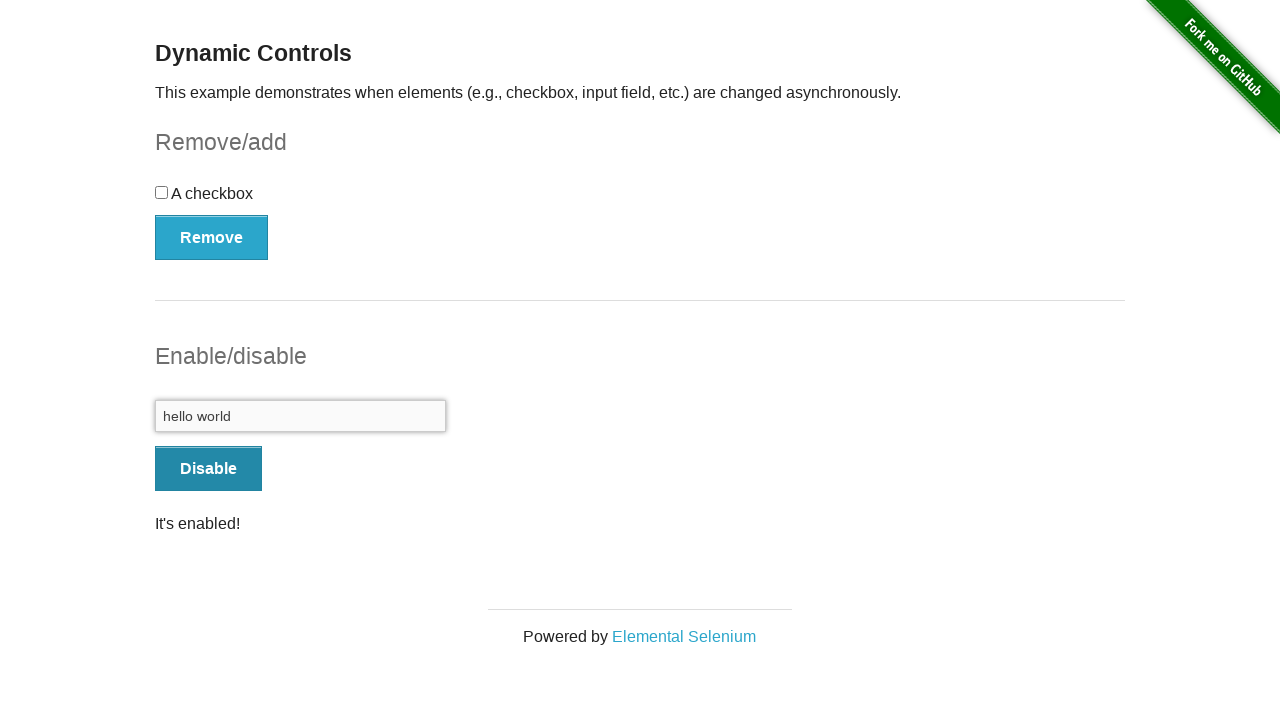

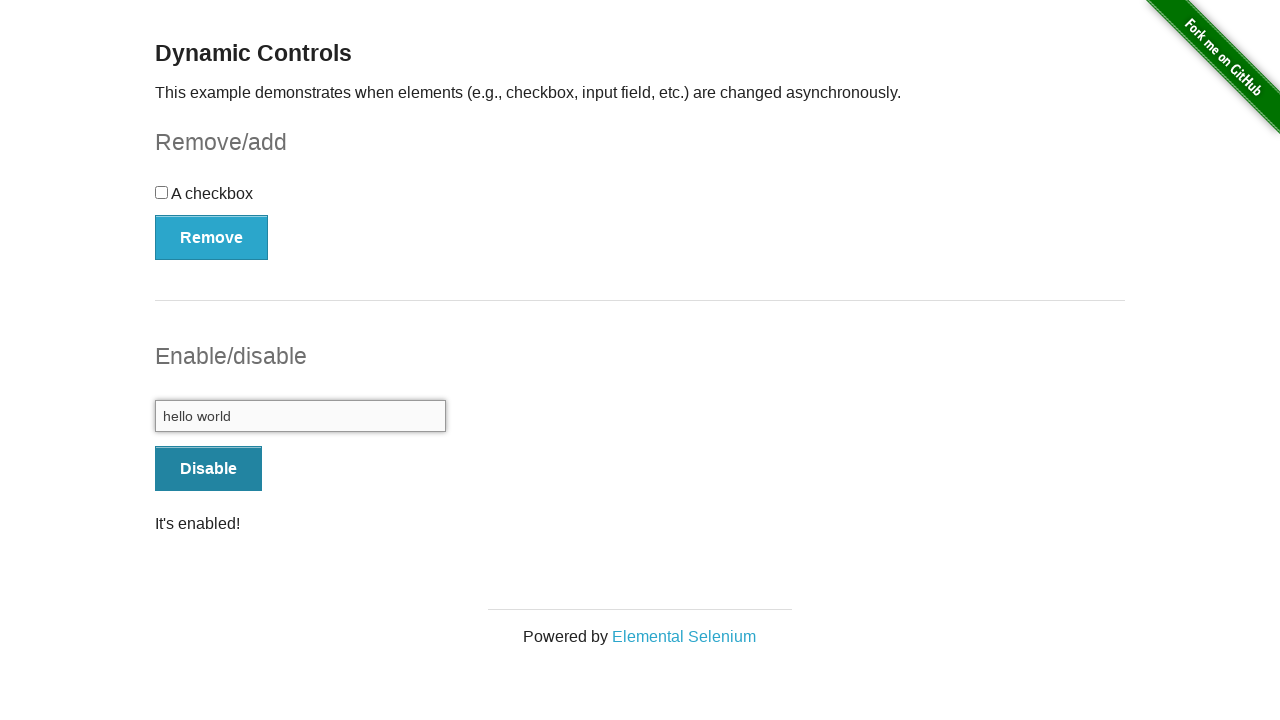